Navigates to Rahul Shetty Academy website and verifies the page loads successfully by checking the page title

Starting URL: https://rahulshettyacademy.com/

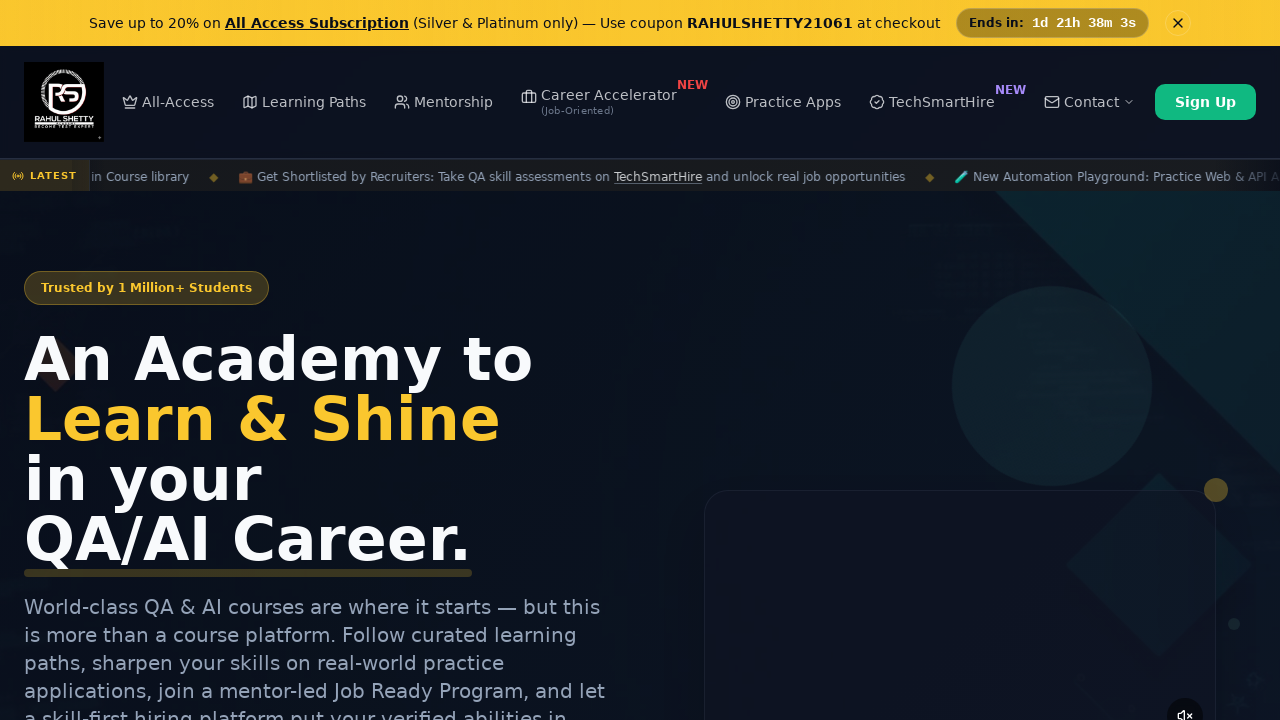

Waited for page DOM content to load
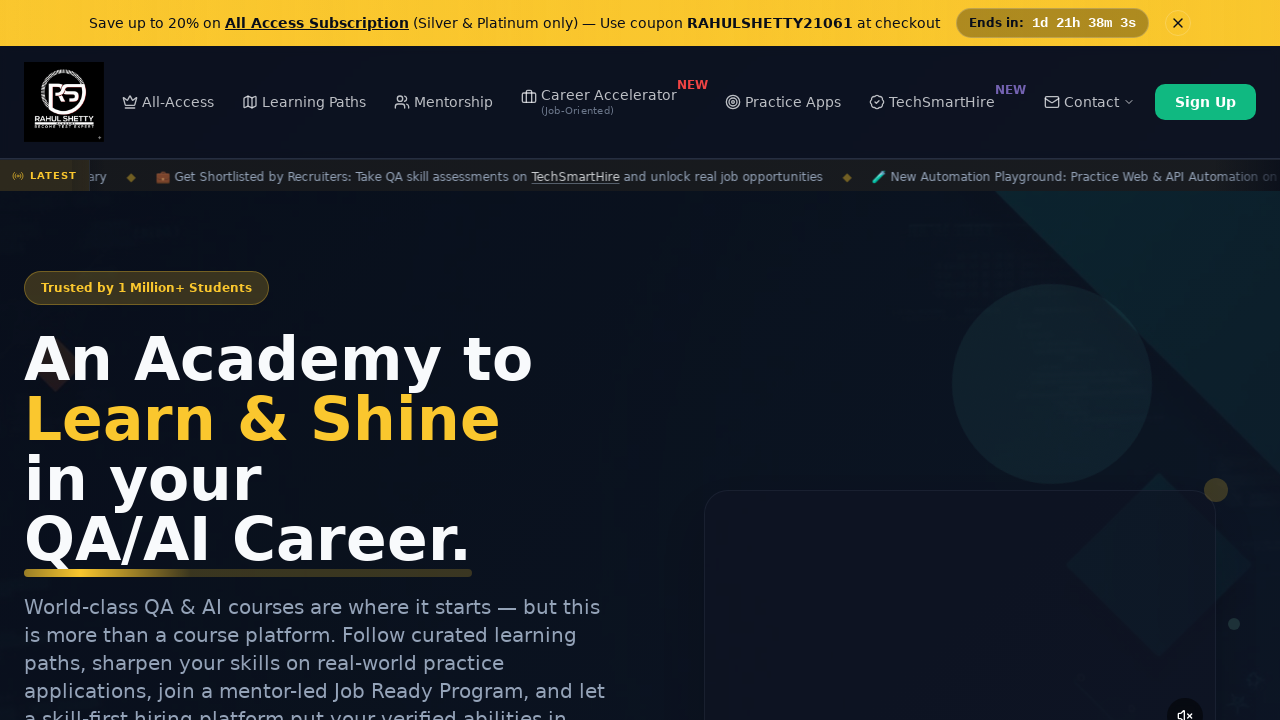

Retrieved page title: Rahul Shetty Academy | QA Automation, Playwright, AI Testing & Online Training
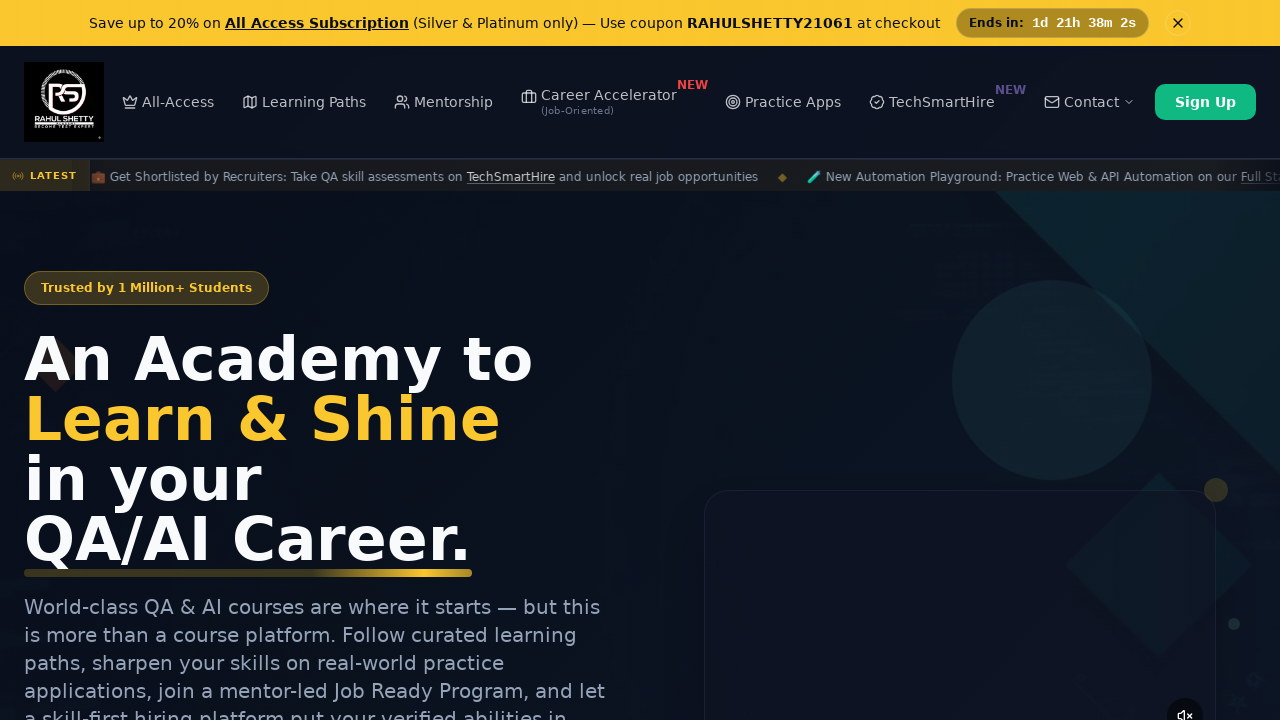

Verified page body element is present
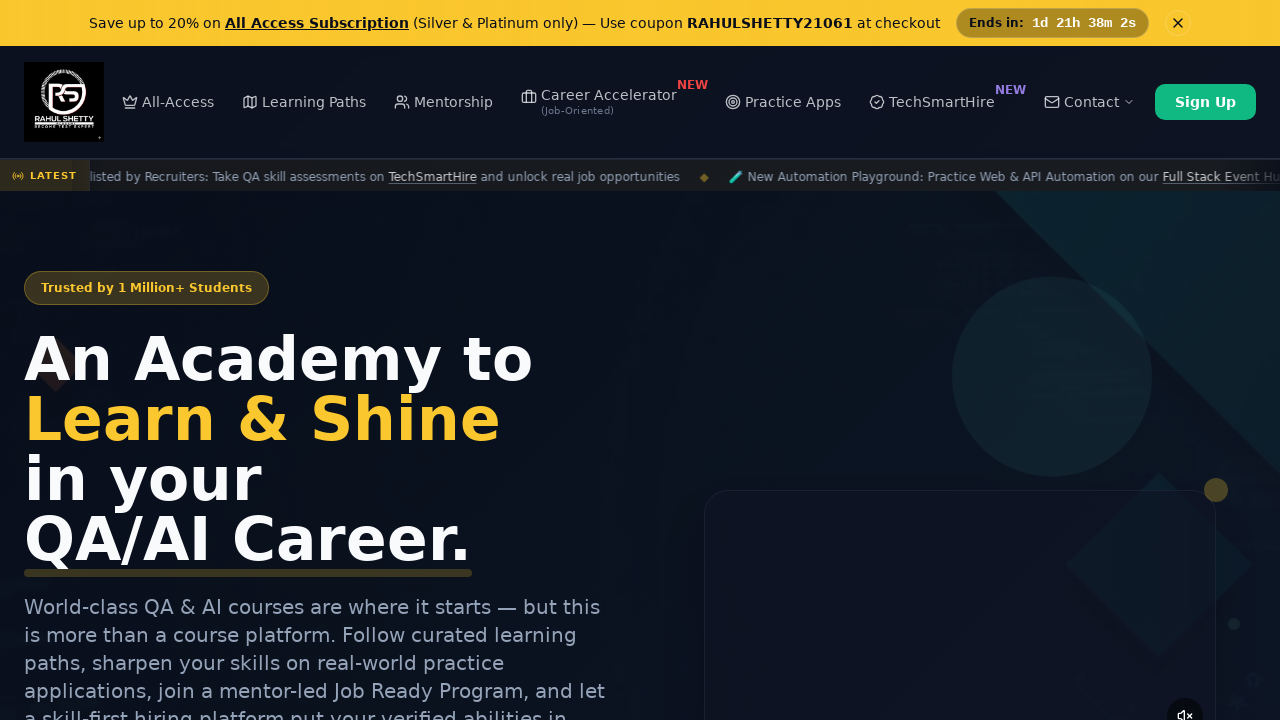

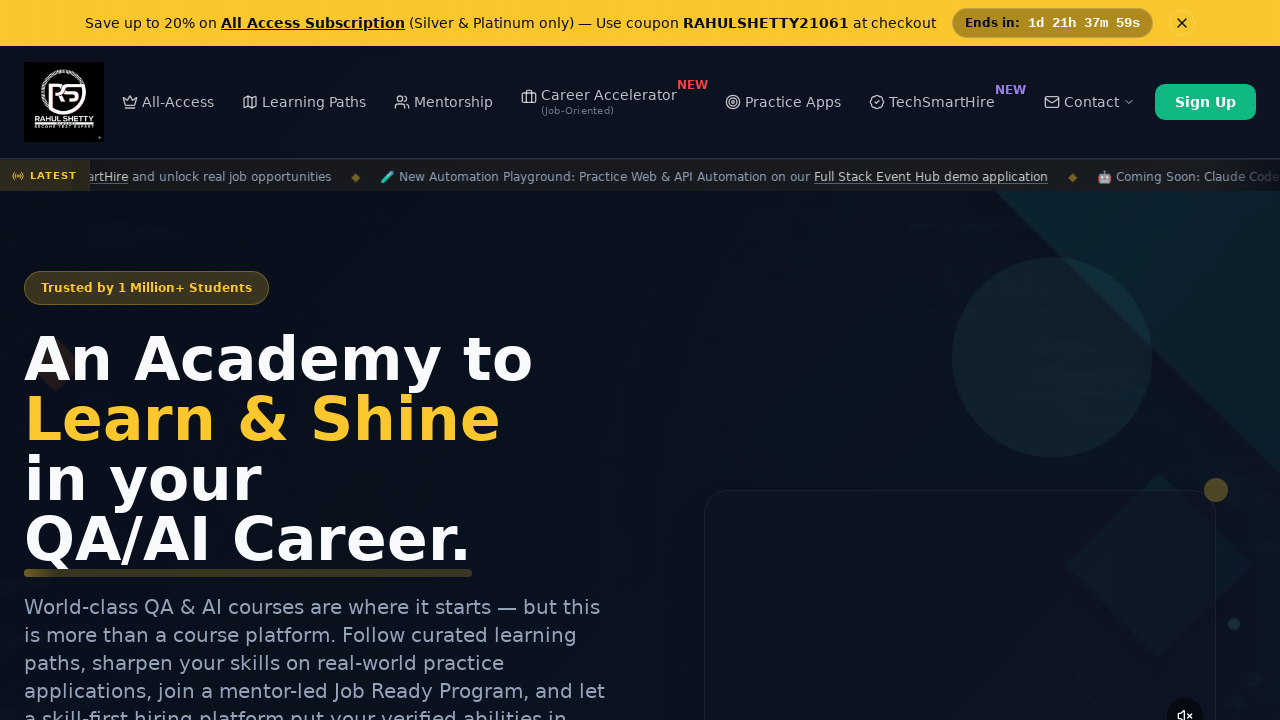